Tests drag and drop functionality on jQuery UI demo page by clicking the Droppable link and dragging an element to a drop target within an iframe

Starting URL: https://jqueryui.com/

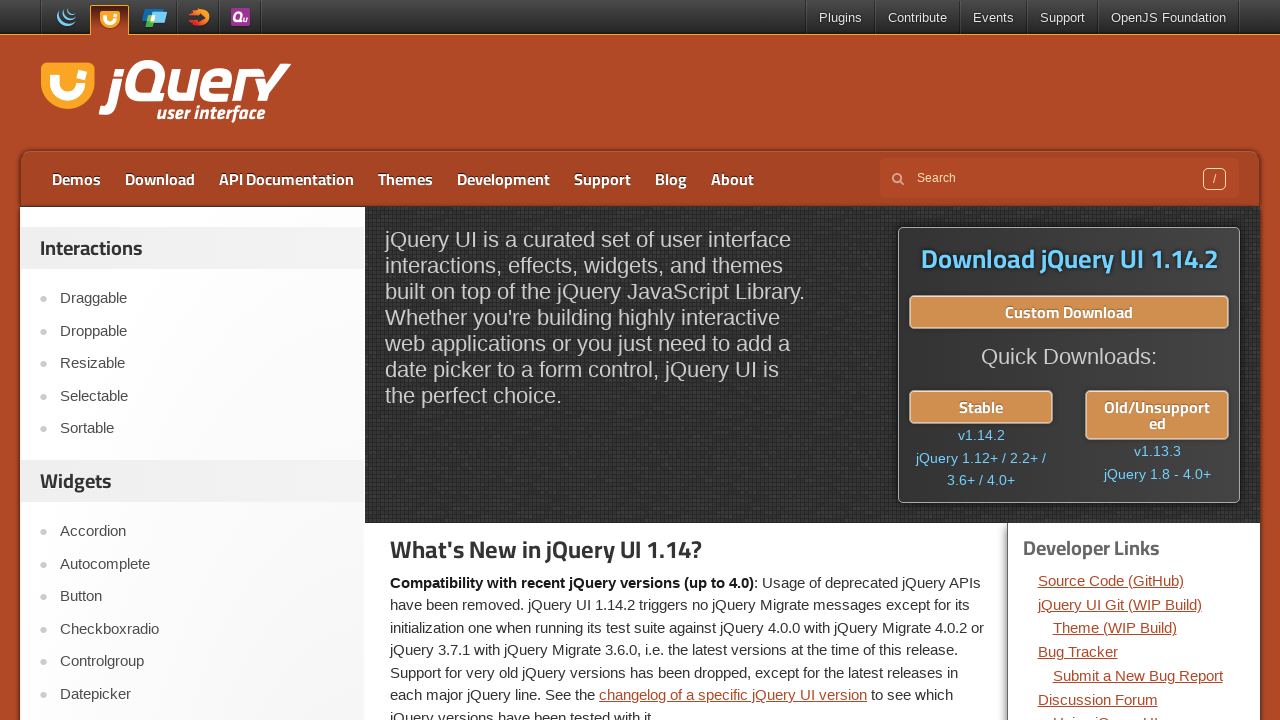

Clicked the Droppable link on jQuery UI demo page at (202, 331) on a:text('Droppable')
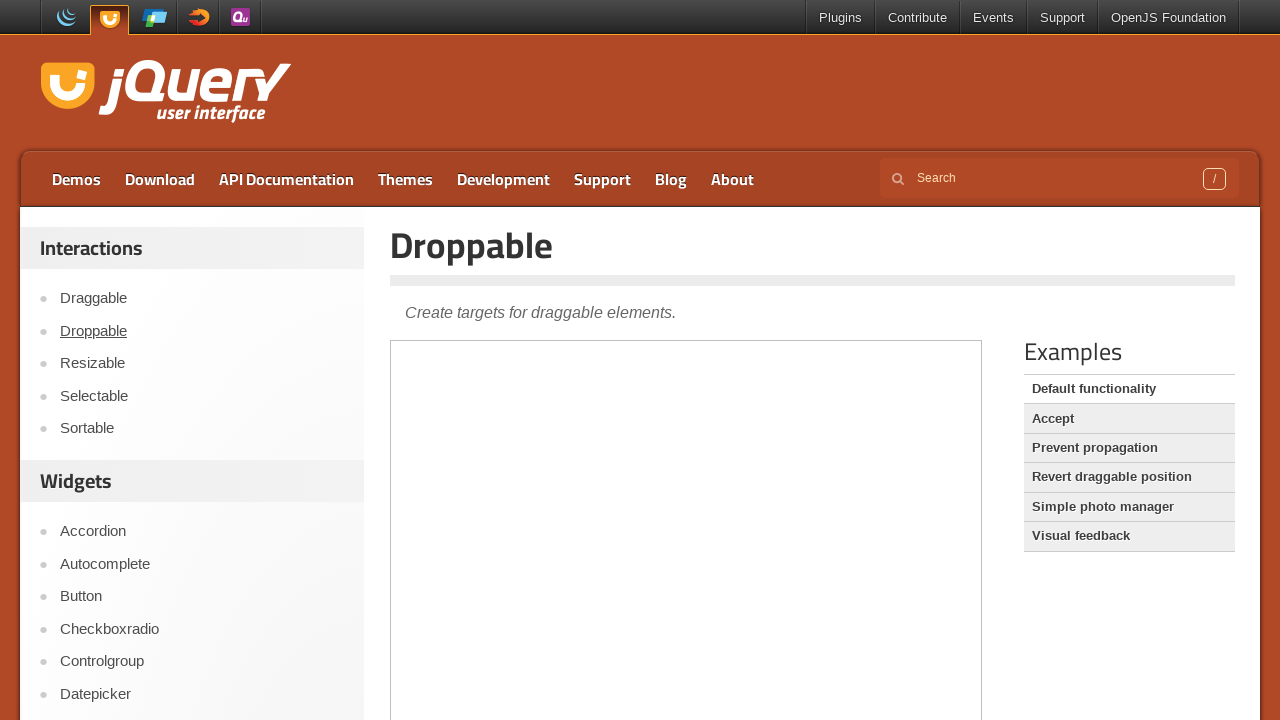

Demo frame loaded successfully
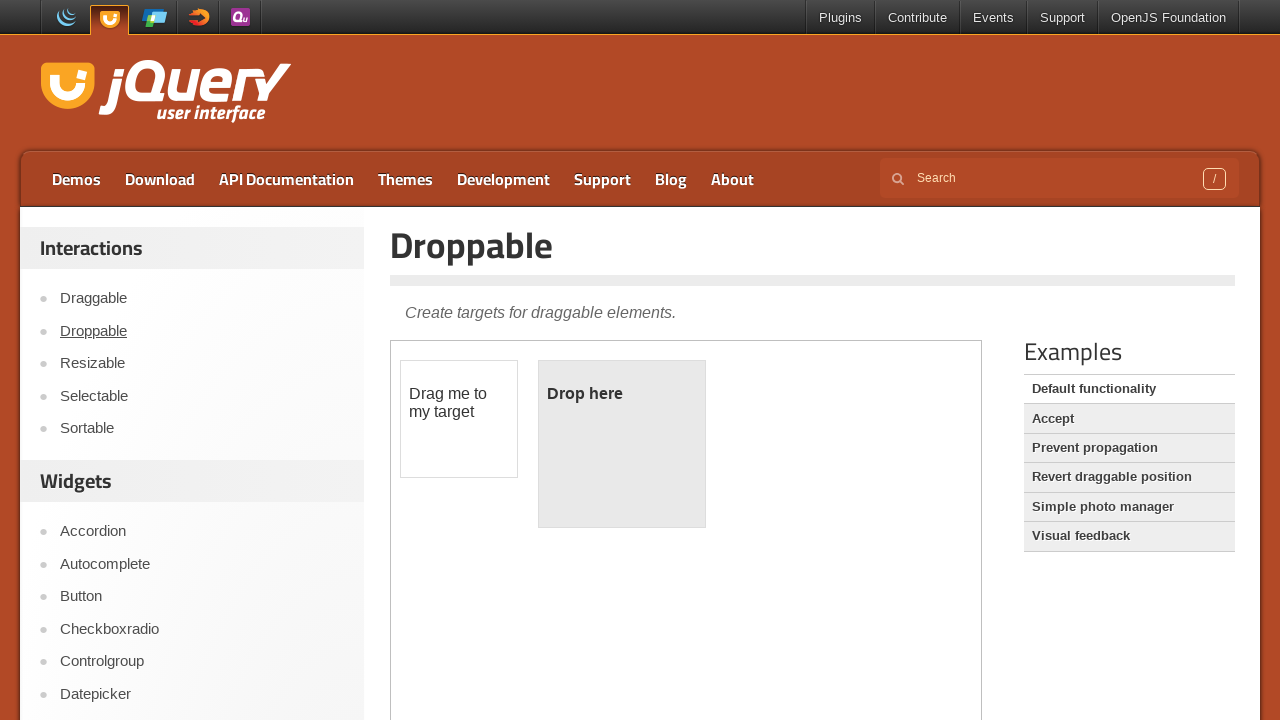

Located the demo frame containing drag and drop elements
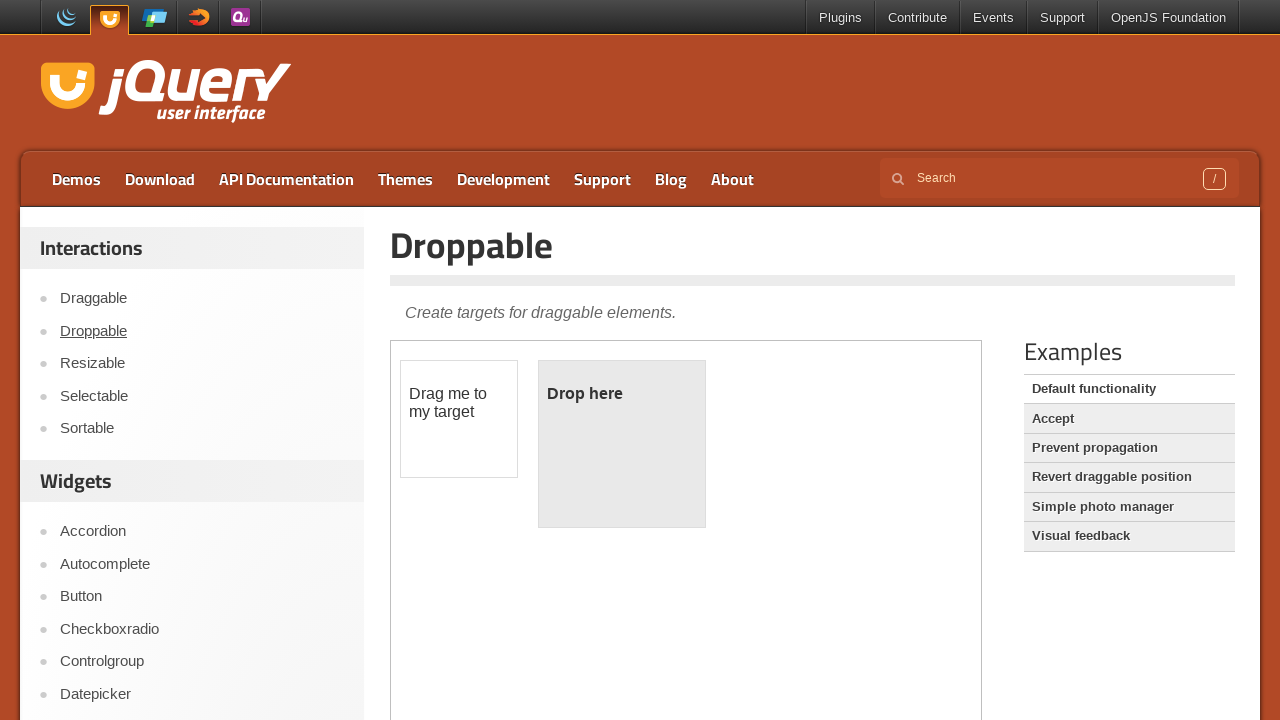

Located the draggable element
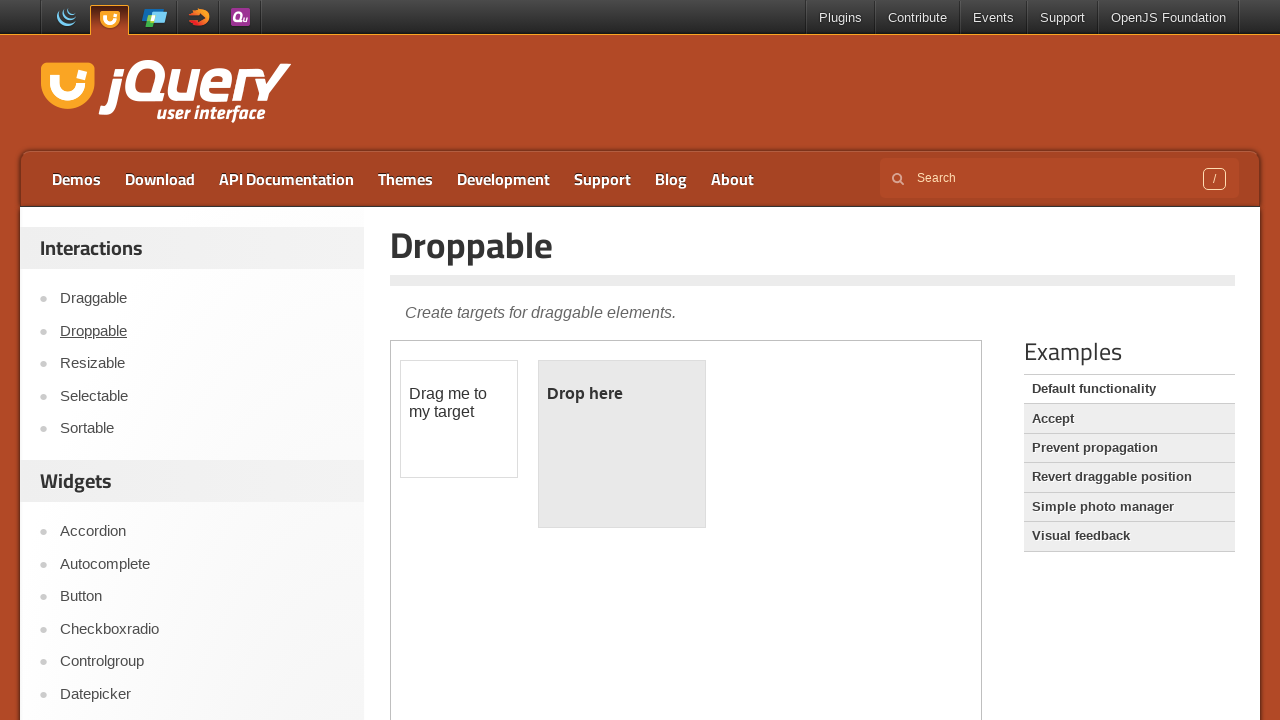

Located the droppable target element
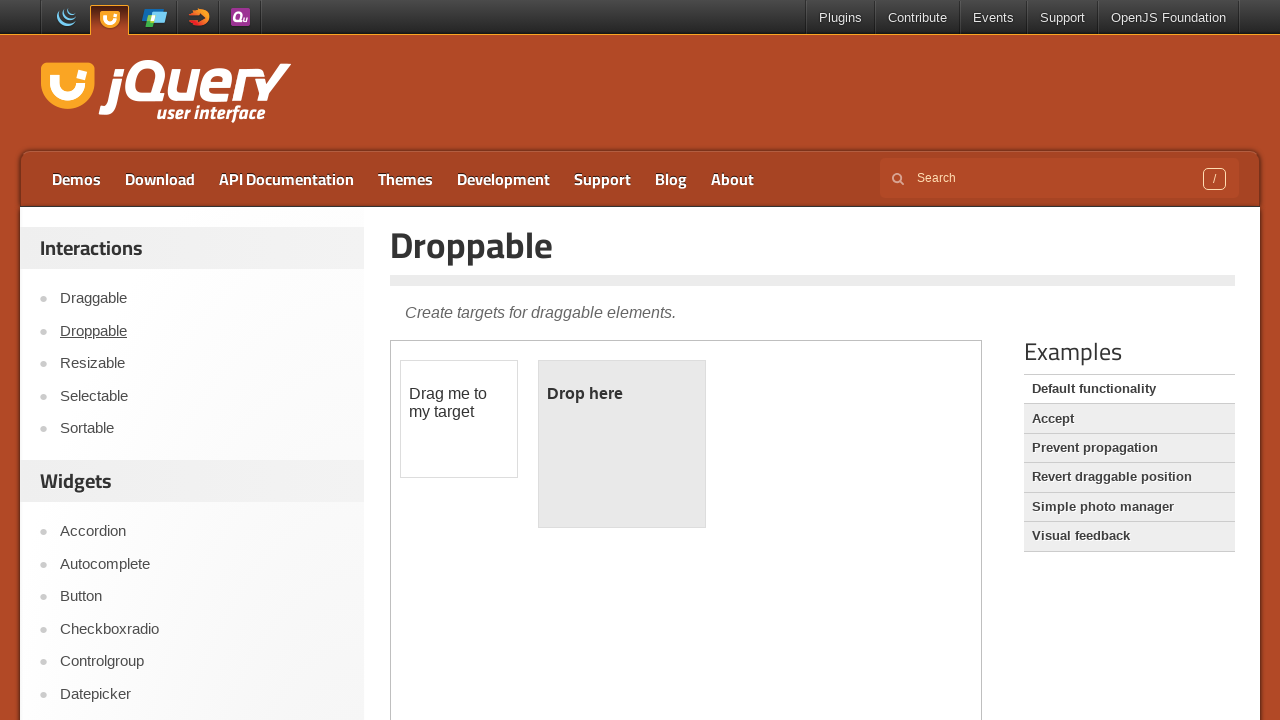

Dragged the draggable element to the droppable target at (622, 444)
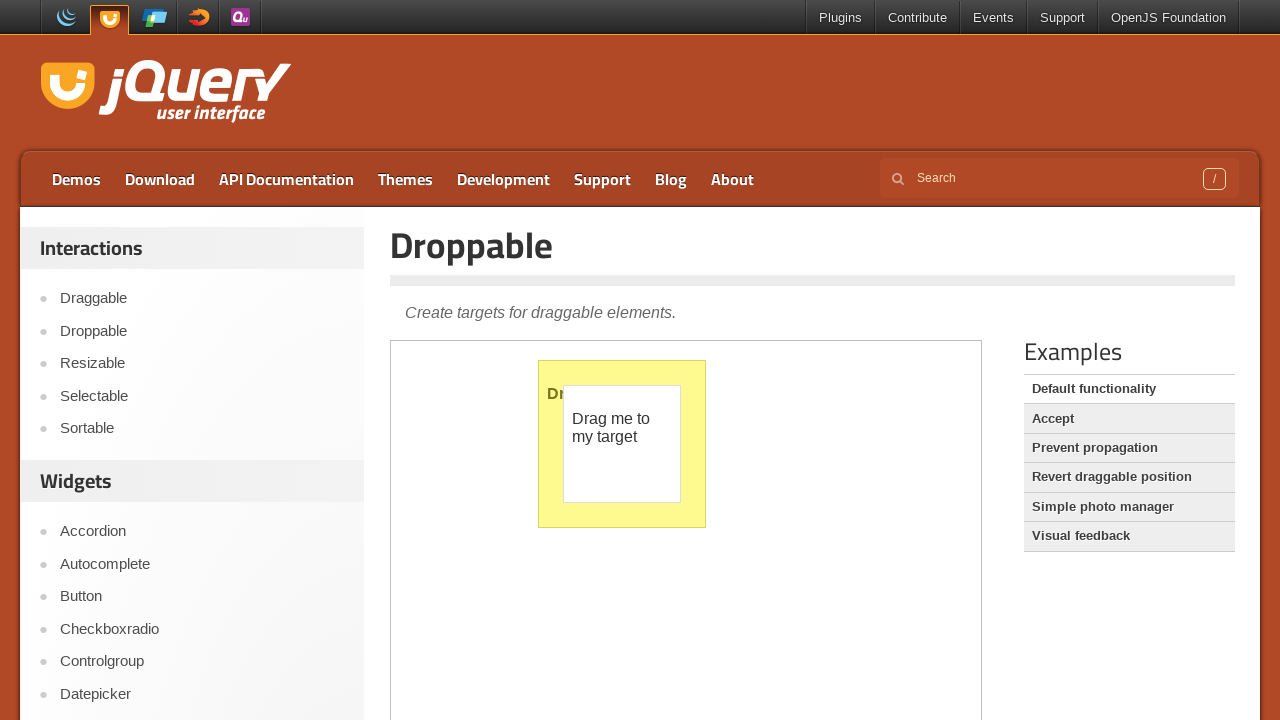

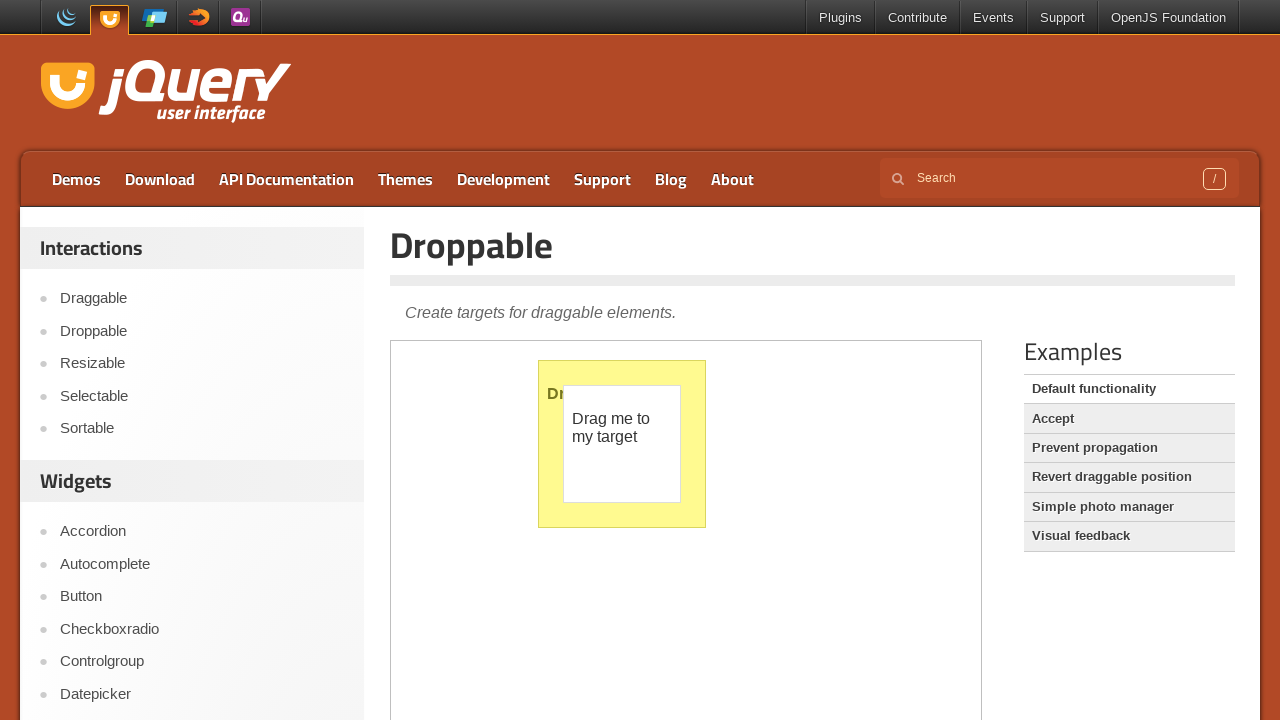